Tests timed JavaScript alert functionality by clicking a button that triggers an alert after a delay, waiting for the alert to appear, and accepting it

Starting URL: https://demoqa.com/alerts

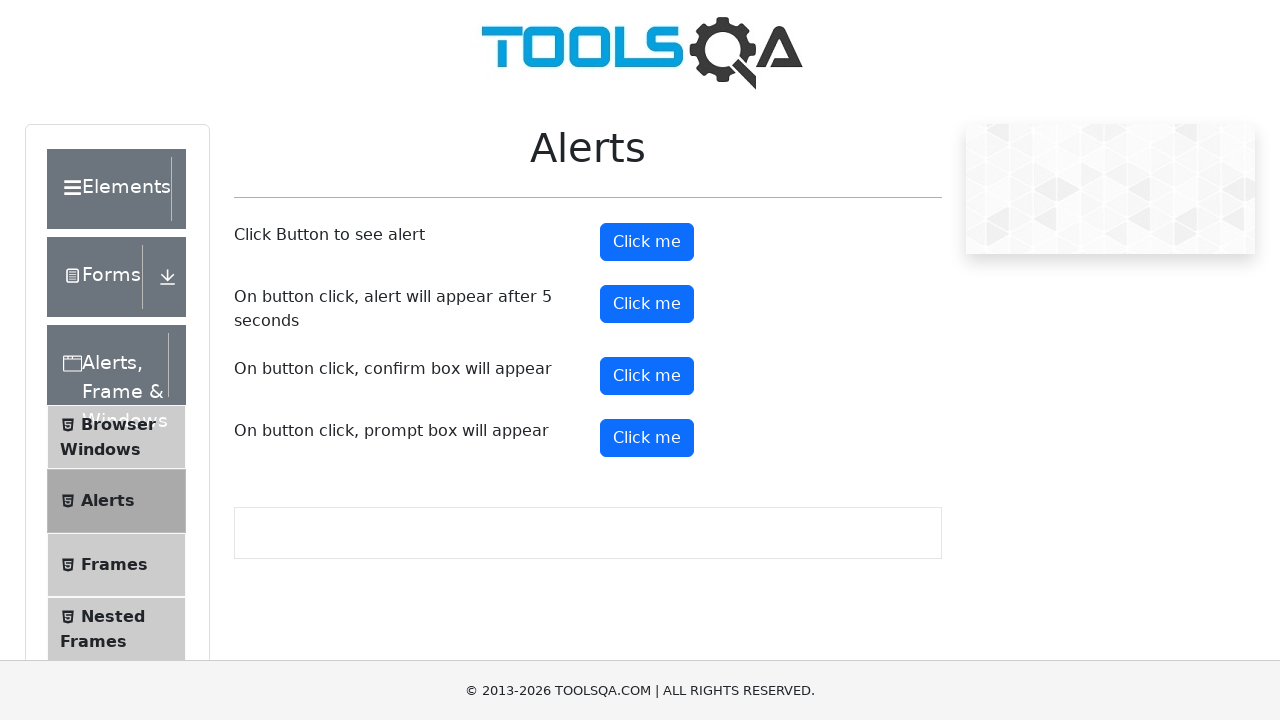

Clicked the timer alert button to trigger delayed alert at (647, 304) on #timerAlertButton
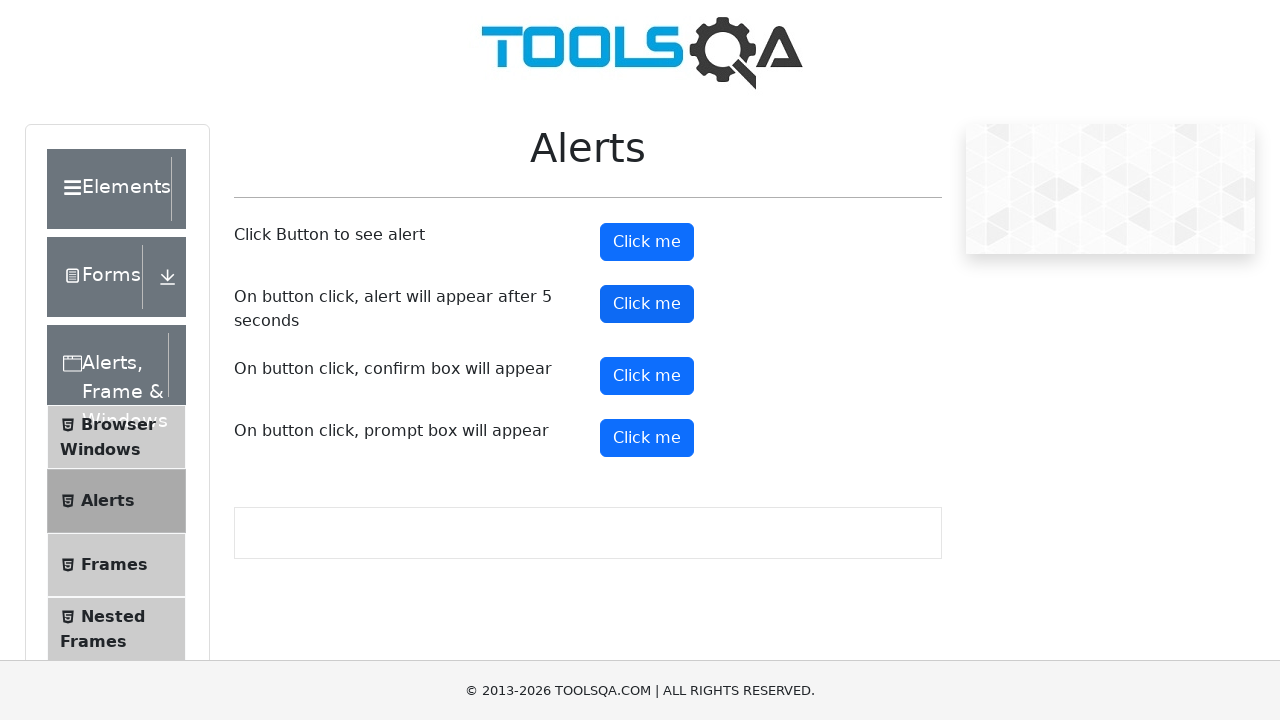

Set up dialog handler to automatically accept alerts
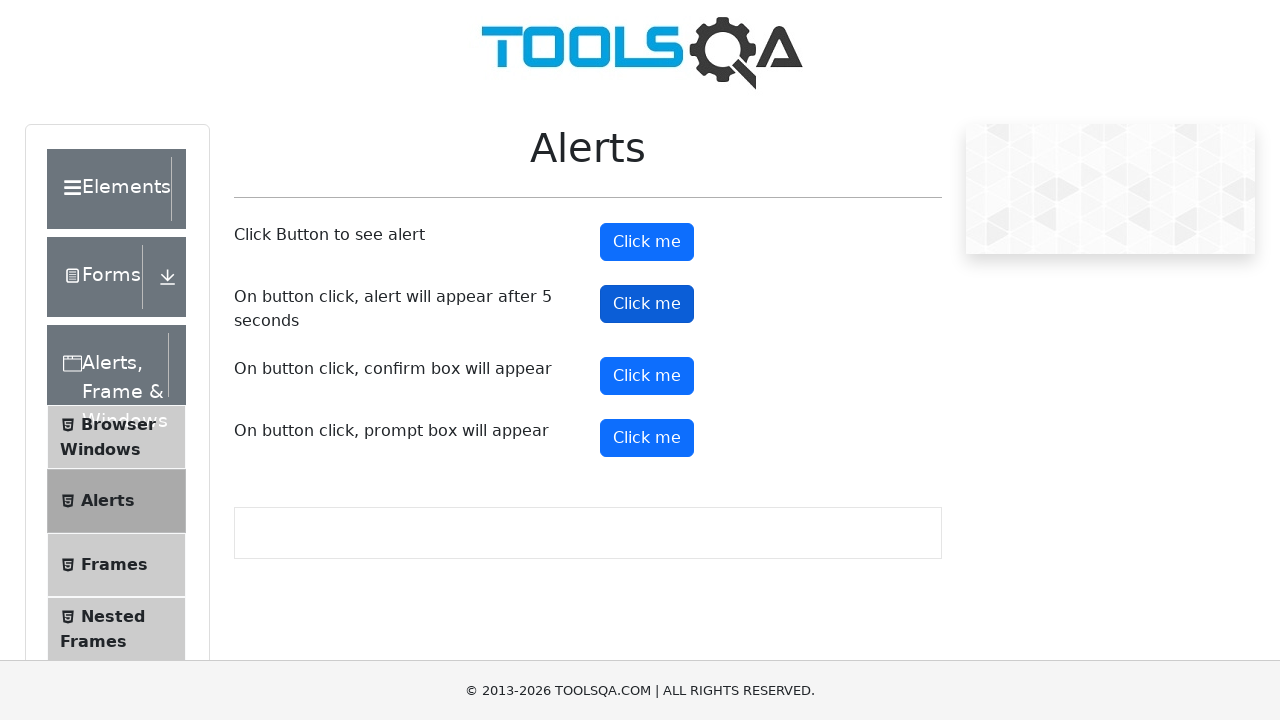

Waited 6 seconds for timed alert to appear and be accepted
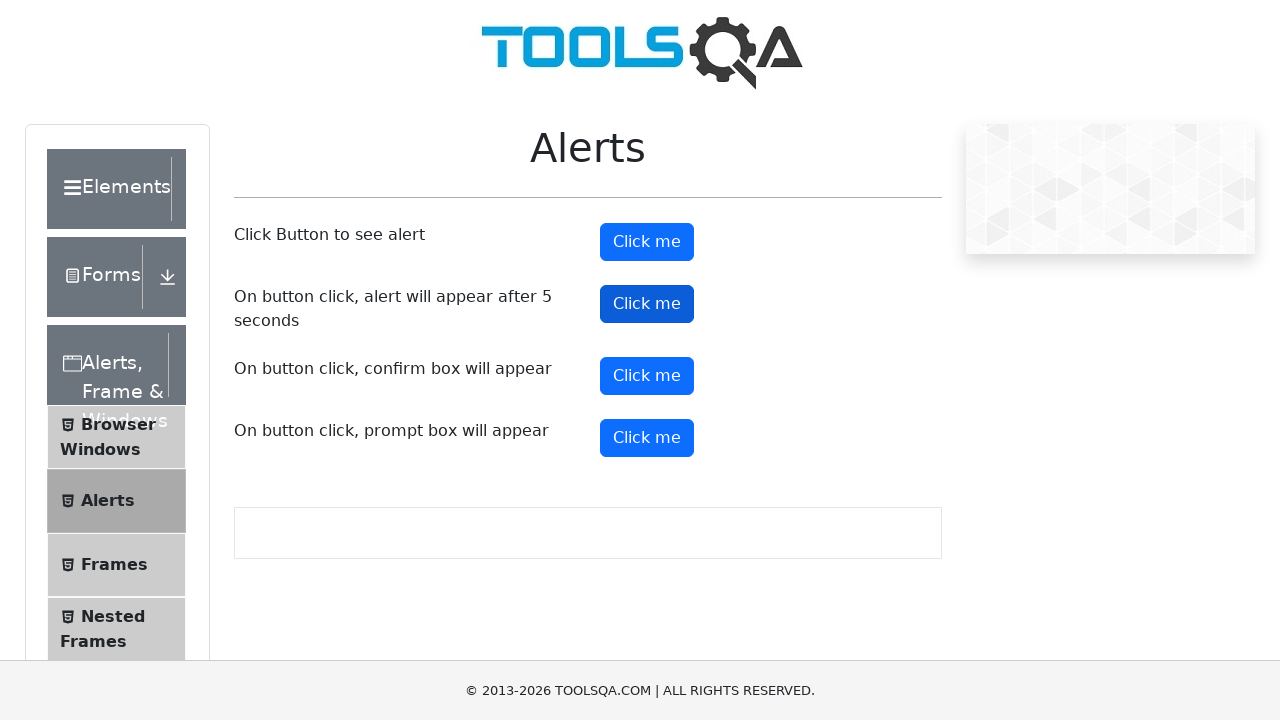

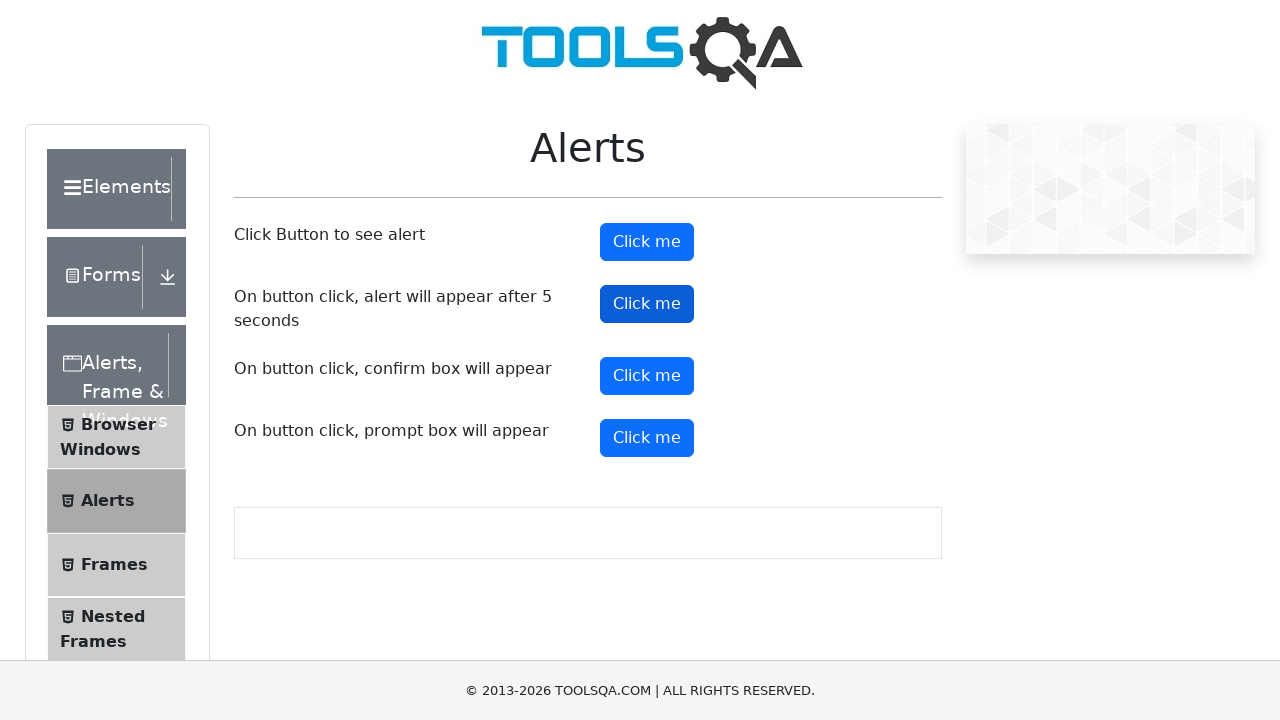